Tests dropdown menu functionality by clicking on the dropdown button and selecting an autocomplete option

Starting URL: https://formy-project.herokuapp.com/dropdown

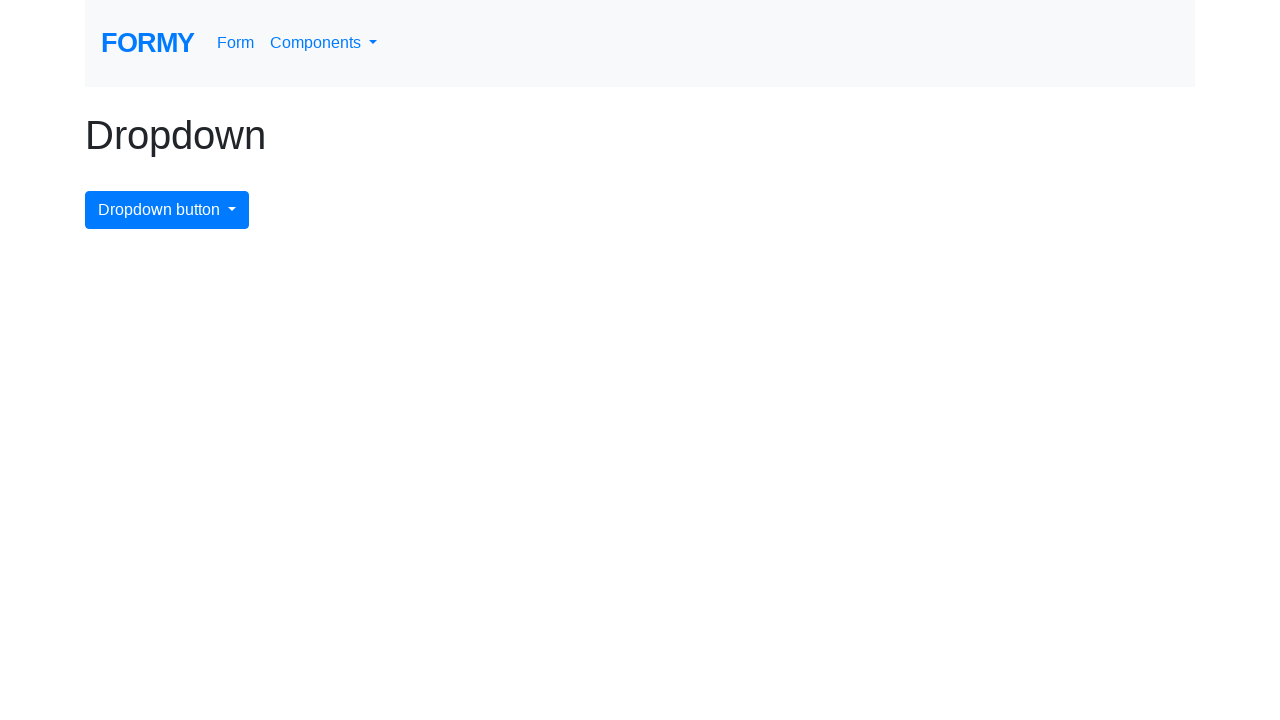

Clicked dropdown button to open menu at (167, 210) on #dropdownMenuButton
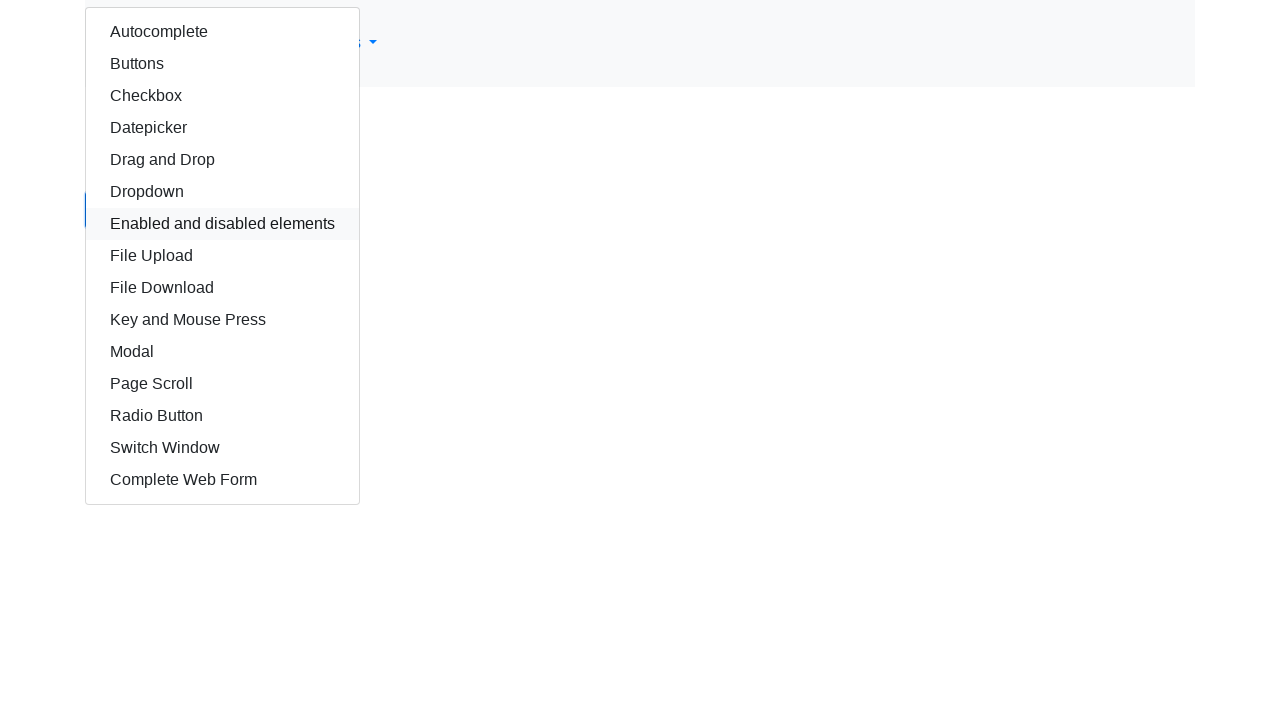

Selected autocomplete option from dropdown at (222, 32) on #autocomplete
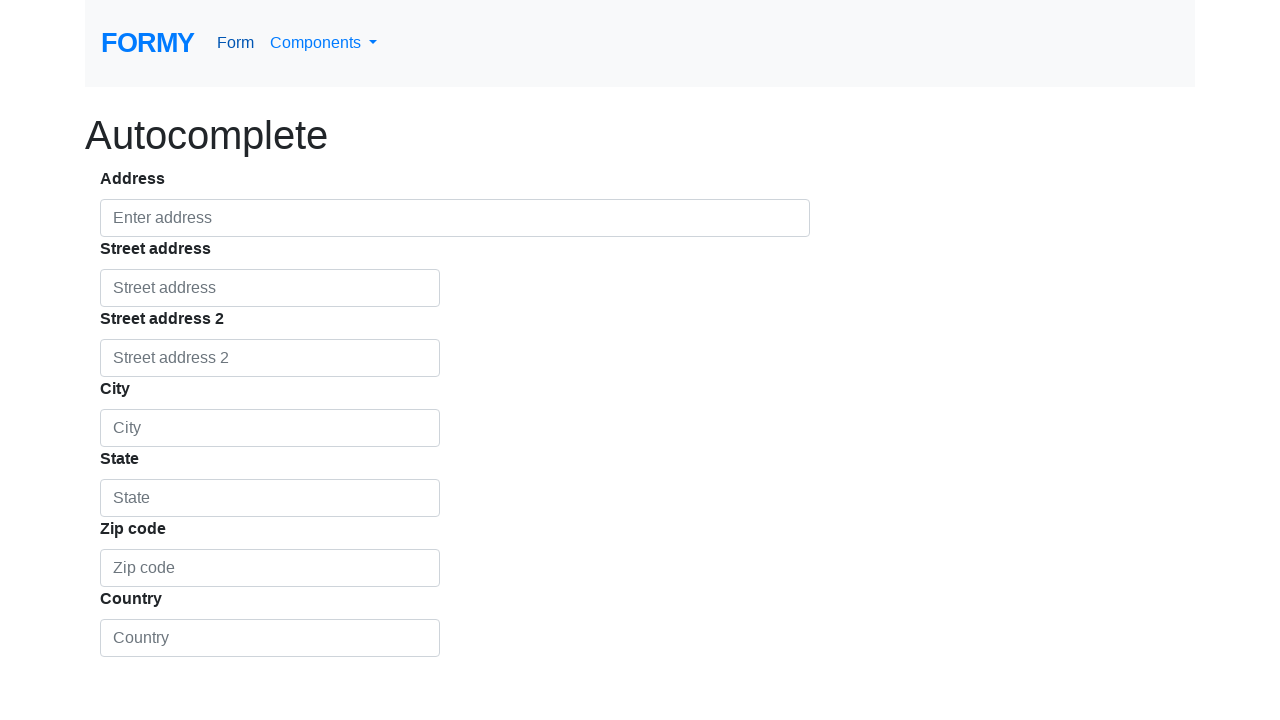

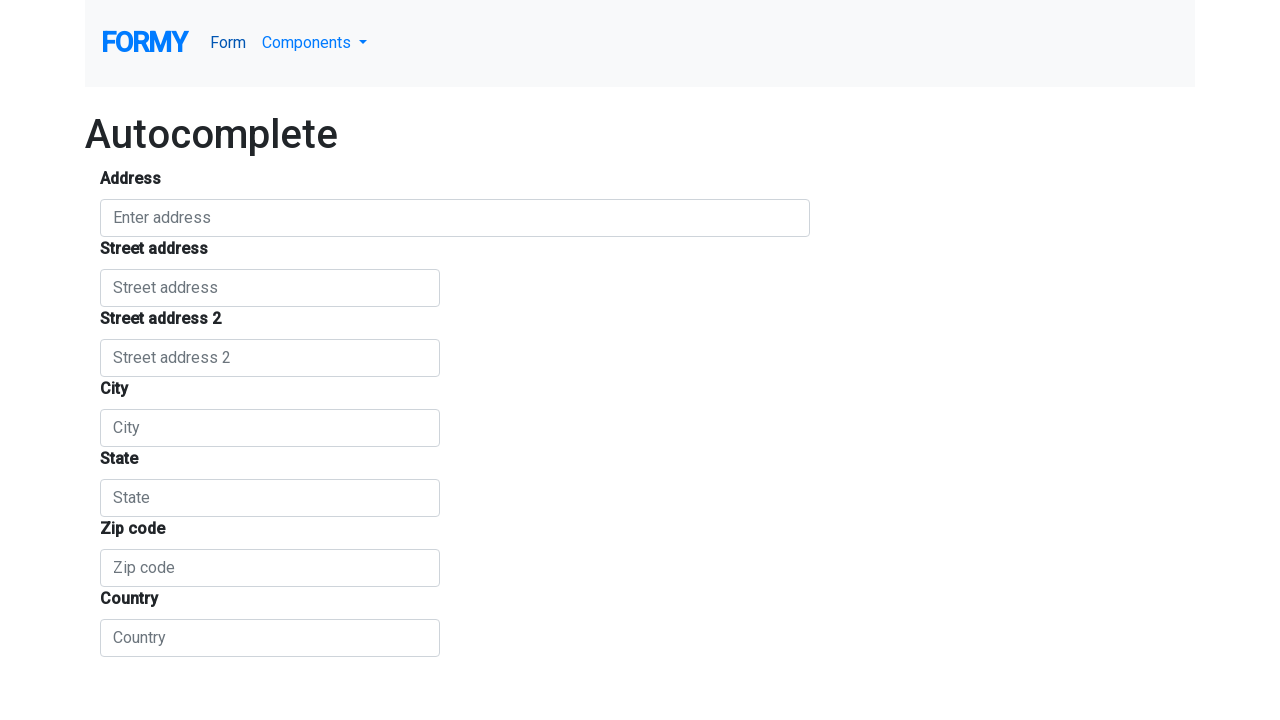